Tests unmarking todo items as complete by unchecking their checkboxes

Starting URL: https://demo.playwright.dev/todomvc

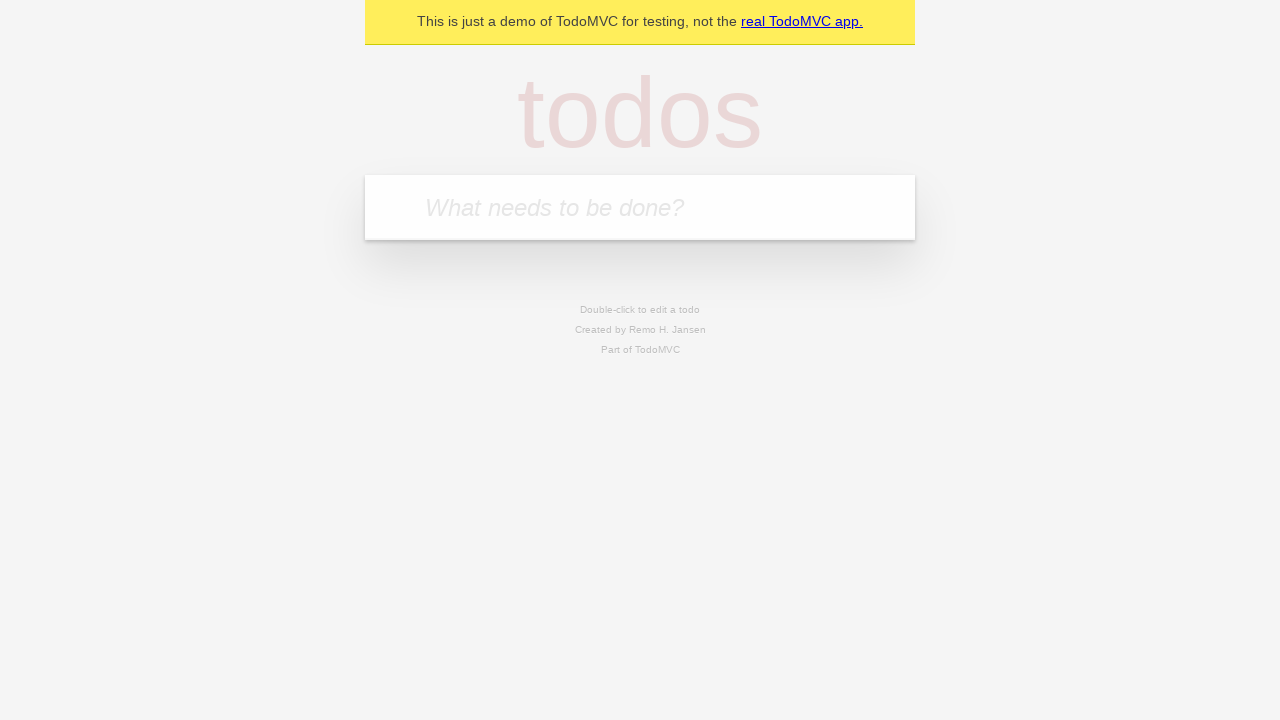

Filled input field with 'buy some cheese' on internal:attr=[placeholder="What needs to be done?"i]
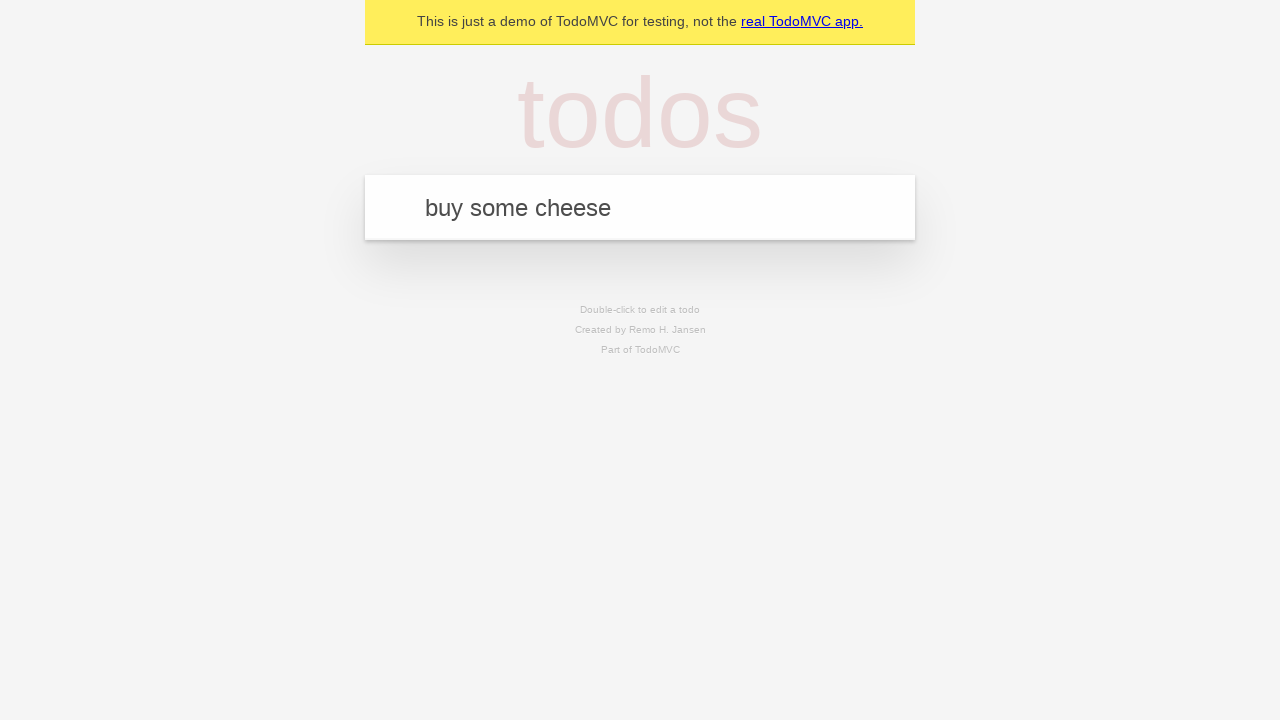

Pressed Enter to create first todo item on internal:attr=[placeholder="What needs to be done?"i]
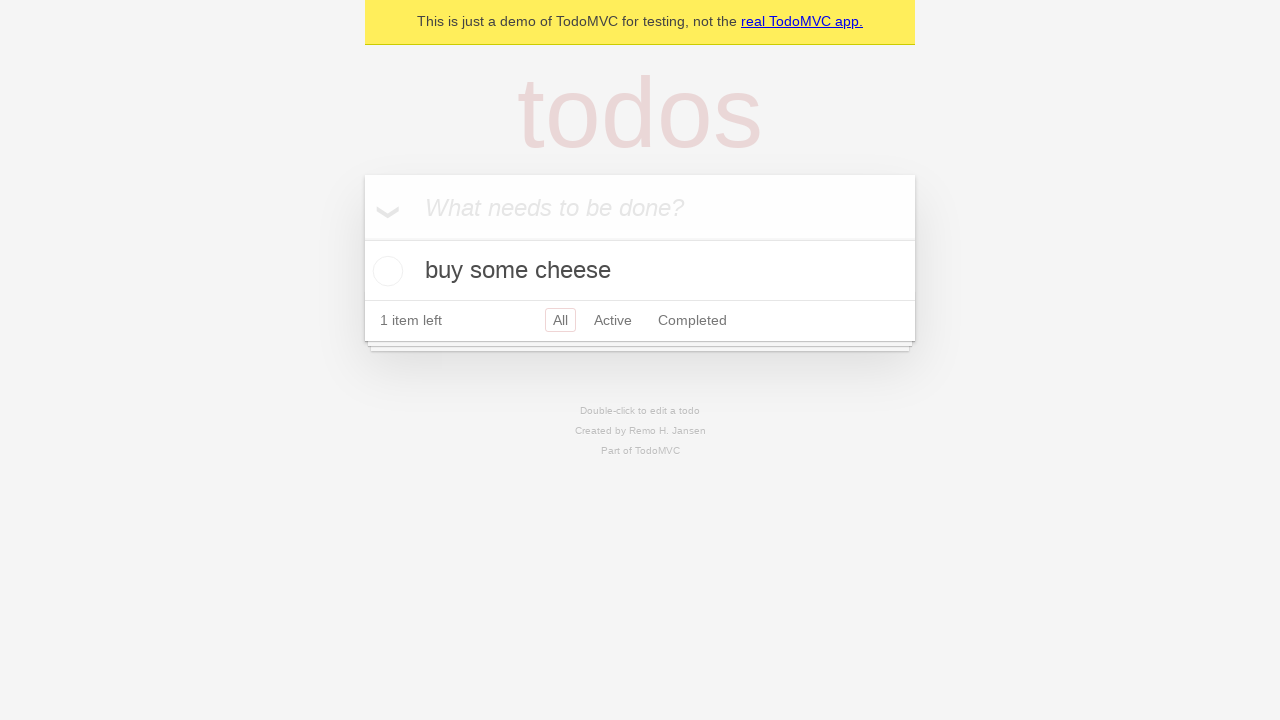

Filled input field with 'feed the cat' on internal:attr=[placeholder="What needs to be done?"i]
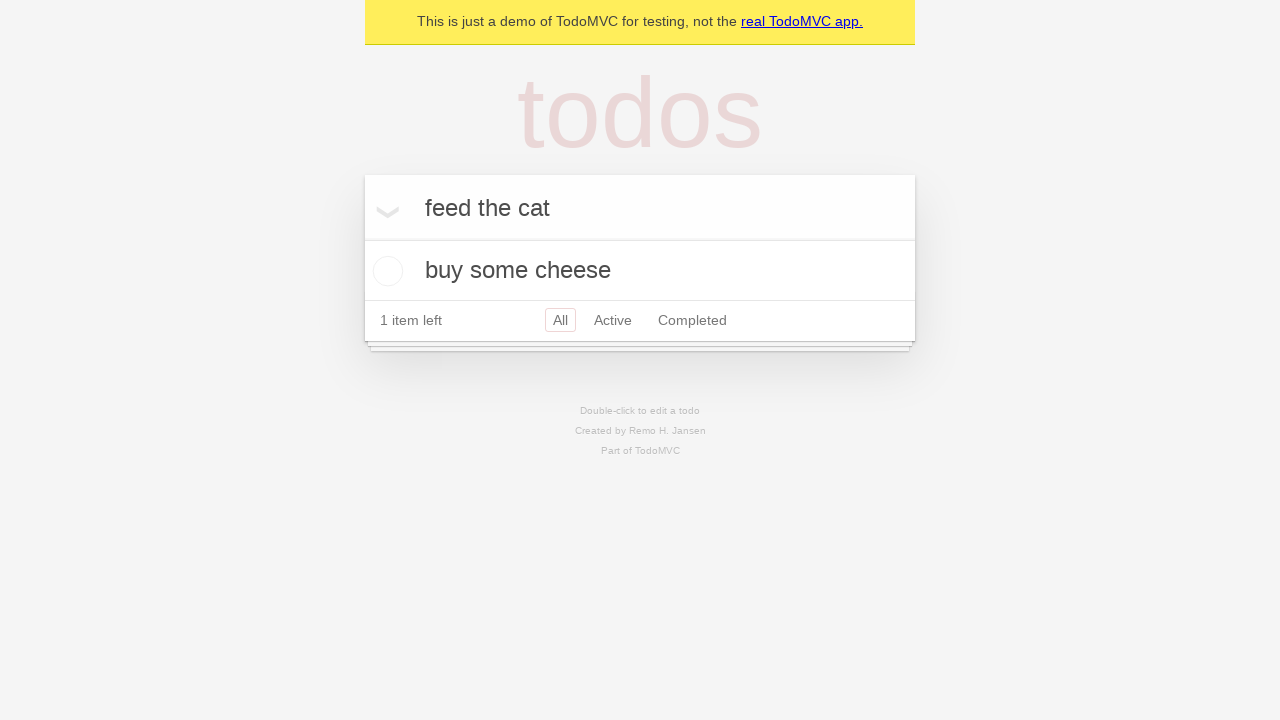

Pressed Enter to create second todo item on internal:attr=[placeholder="What needs to be done?"i]
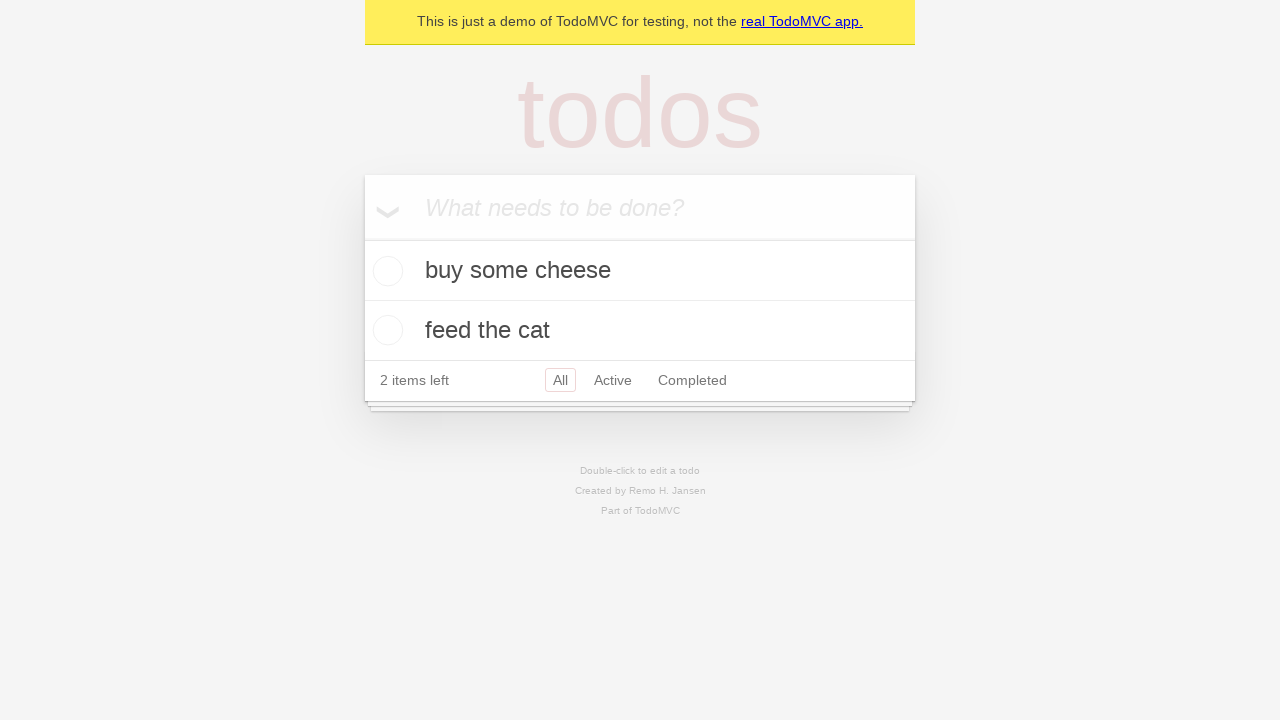

Checked the first todo item checkbox at (385, 271) on internal:testid=[data-testid="todo-item"s] >> nth=0 >> internal:role=checkbox
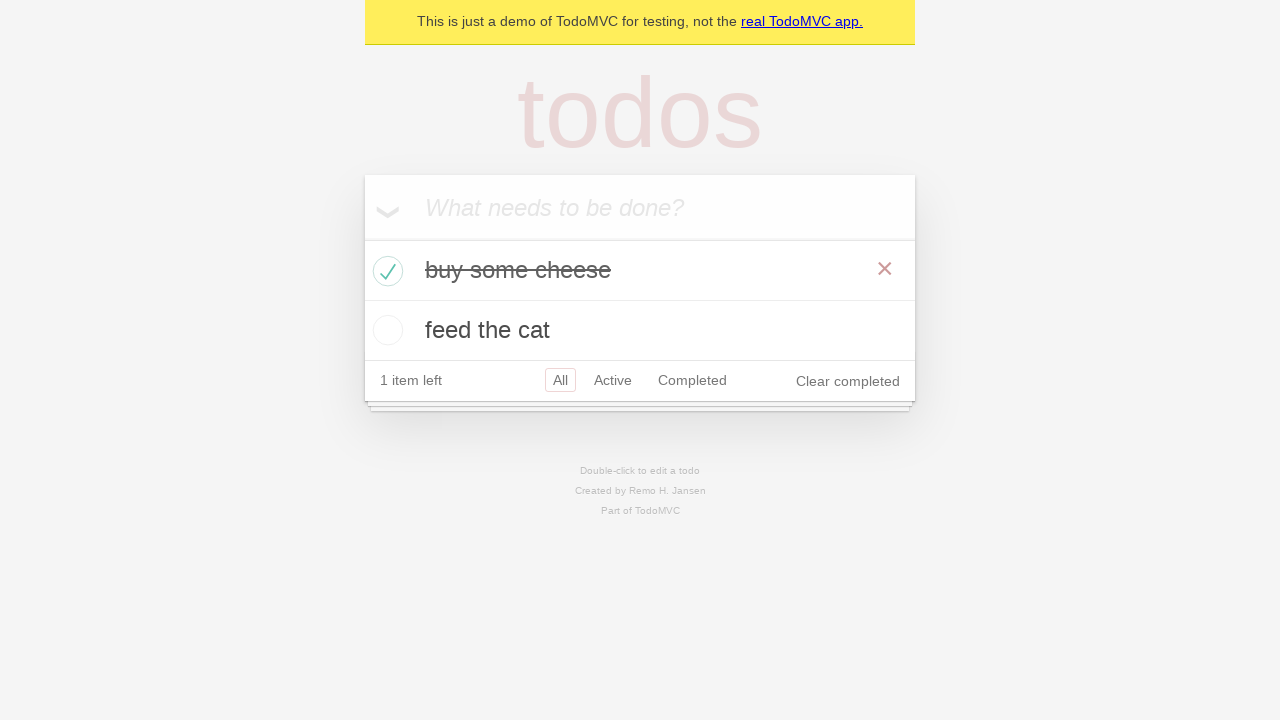

Unchecked the first todo item checkbox to mark it incomplete at (385, 271) on internal:testid=[data-testid="todo-item"s] >> nth=0 >> internal:role=checkbox
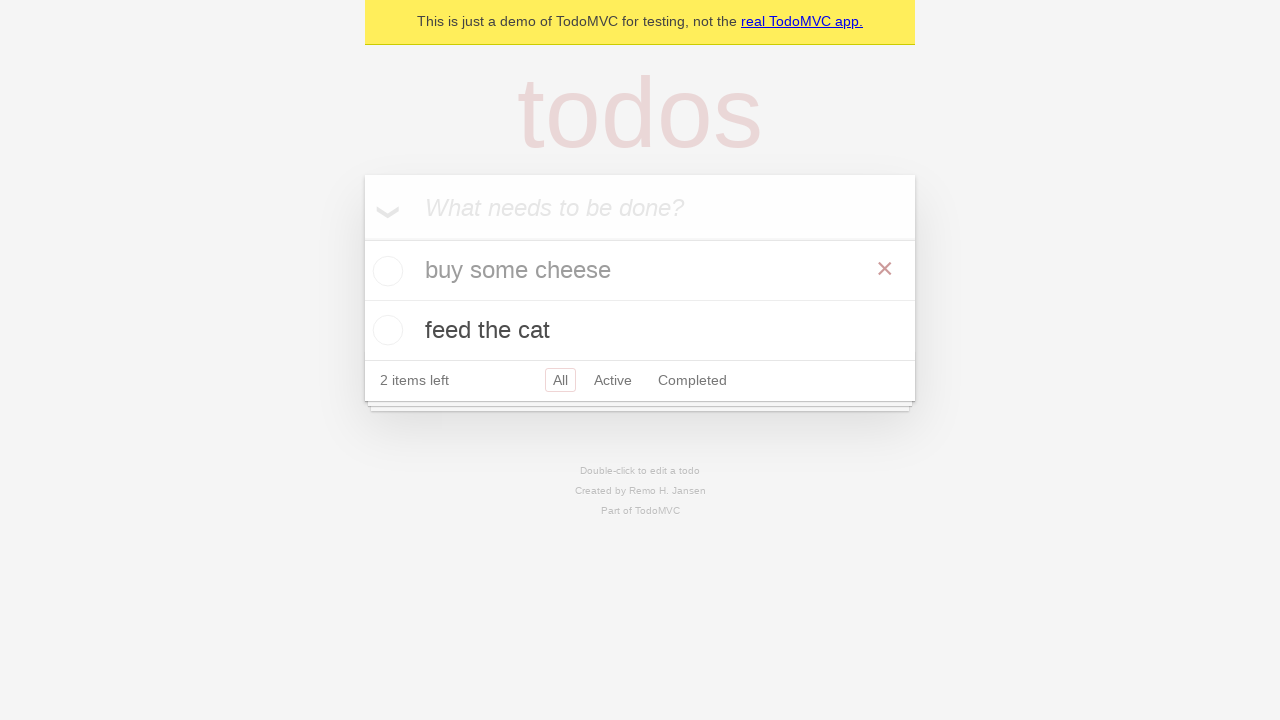

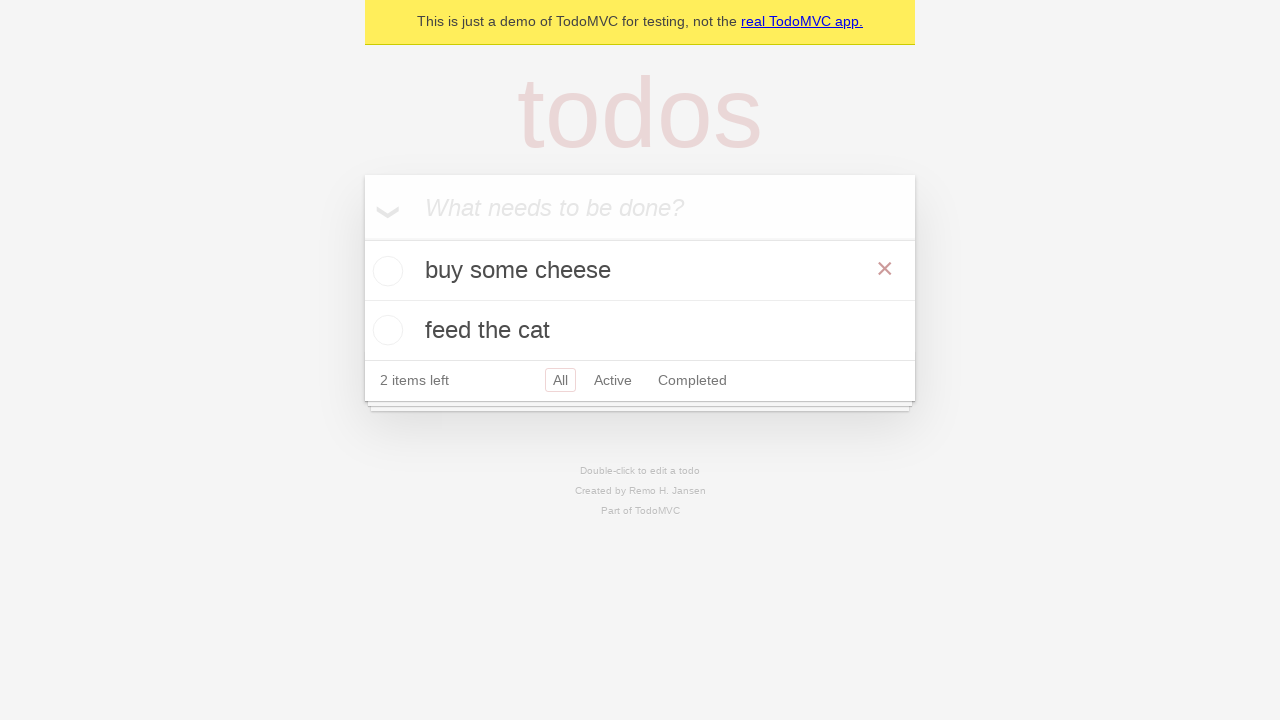